Tests the Indian Railways train search functionality by entering source station (MAS - Chennai), destination station (HWH - Howrah), selecting a departure date, and searching for available trains.

Starting URL: https://erail.in/

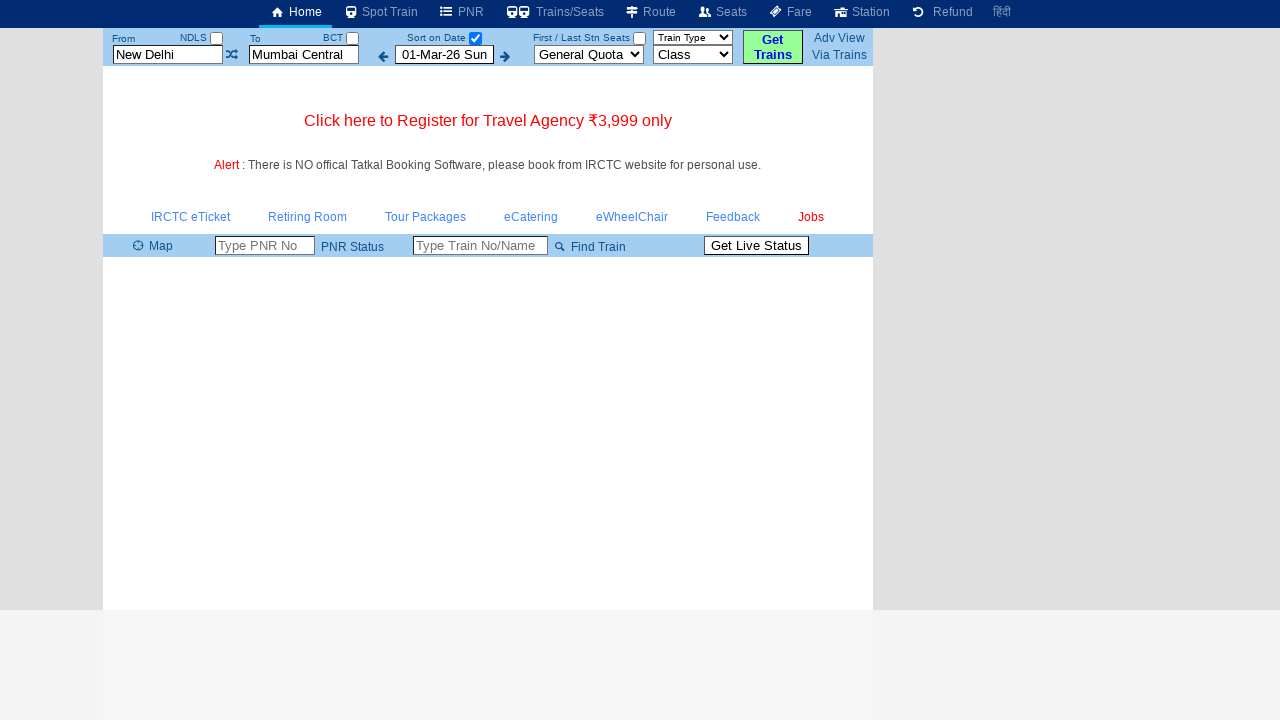

Cleared source station field on #txtStationFrom
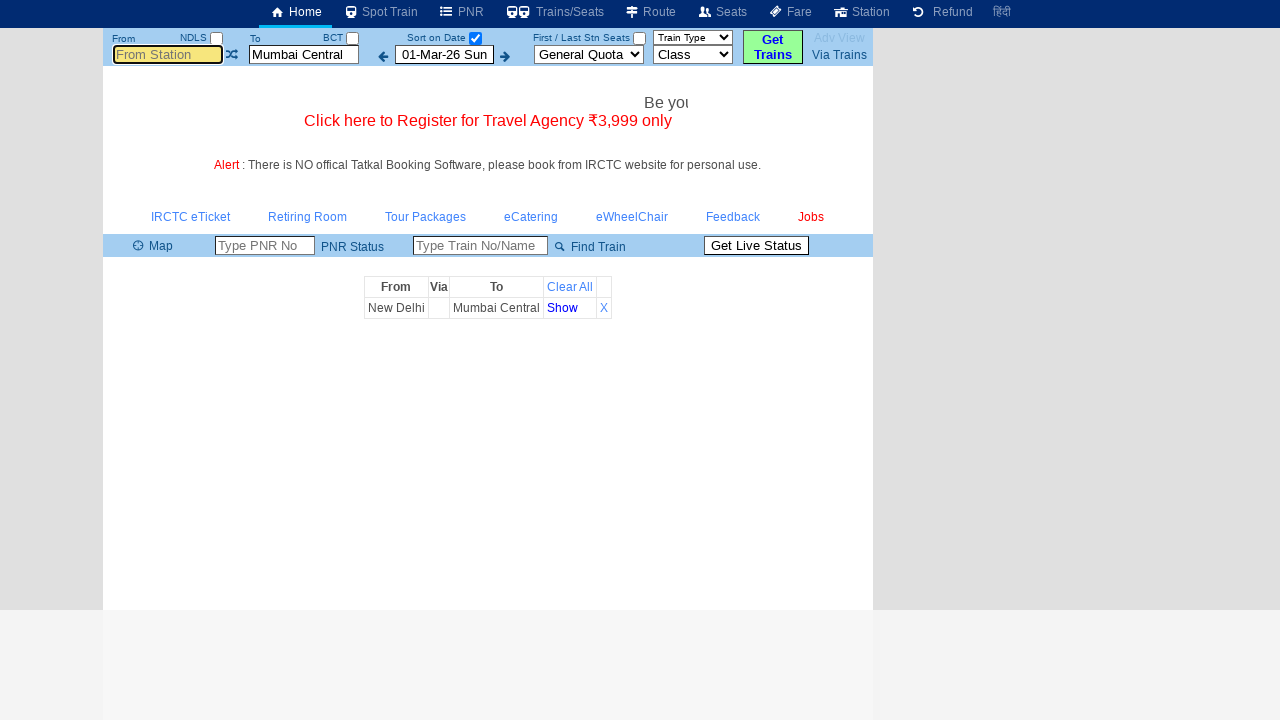

Filled source station field with 'MAS' (Chennai) on #txtStationFrom
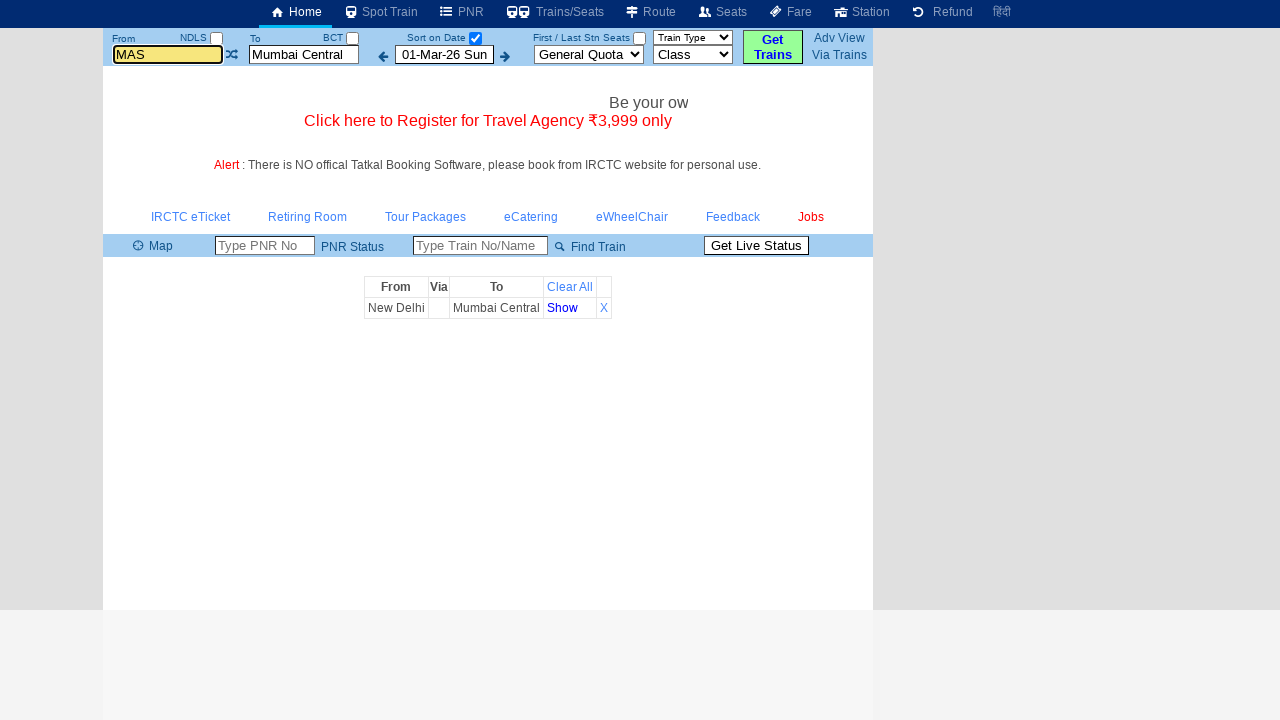

Pressed Tab to move to next field after source station
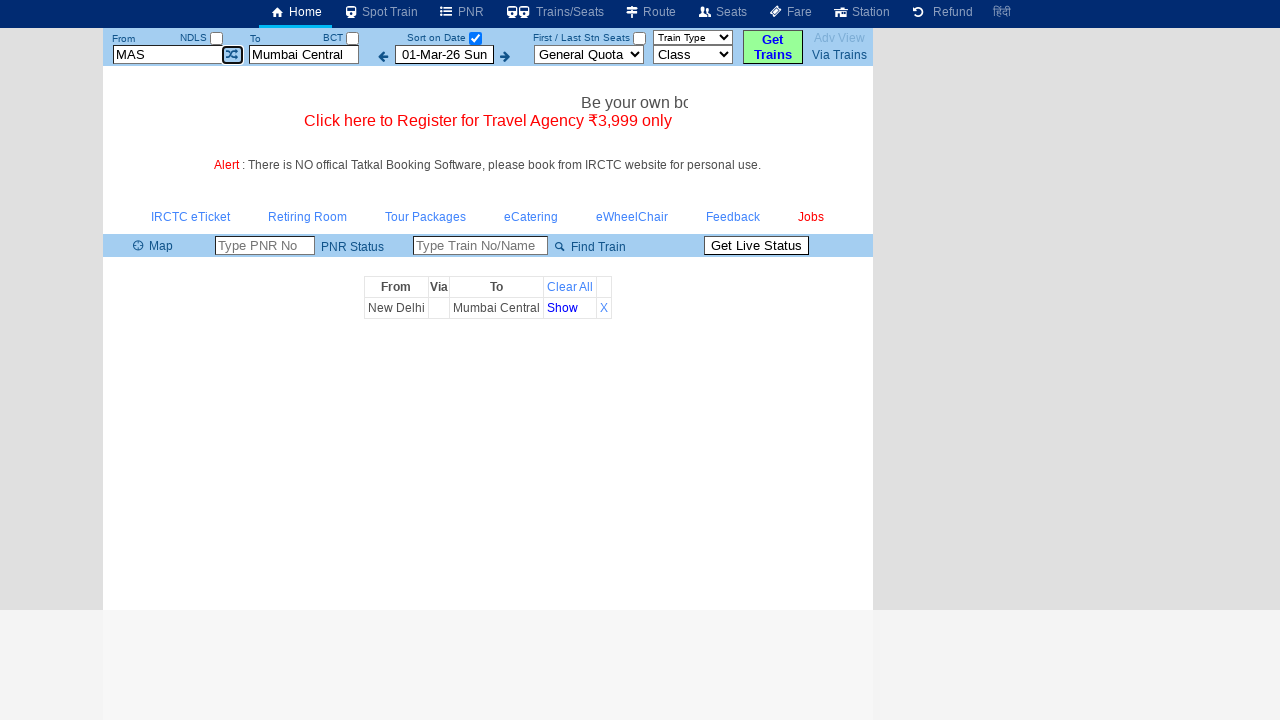

Waited for source station autocomplete to settle
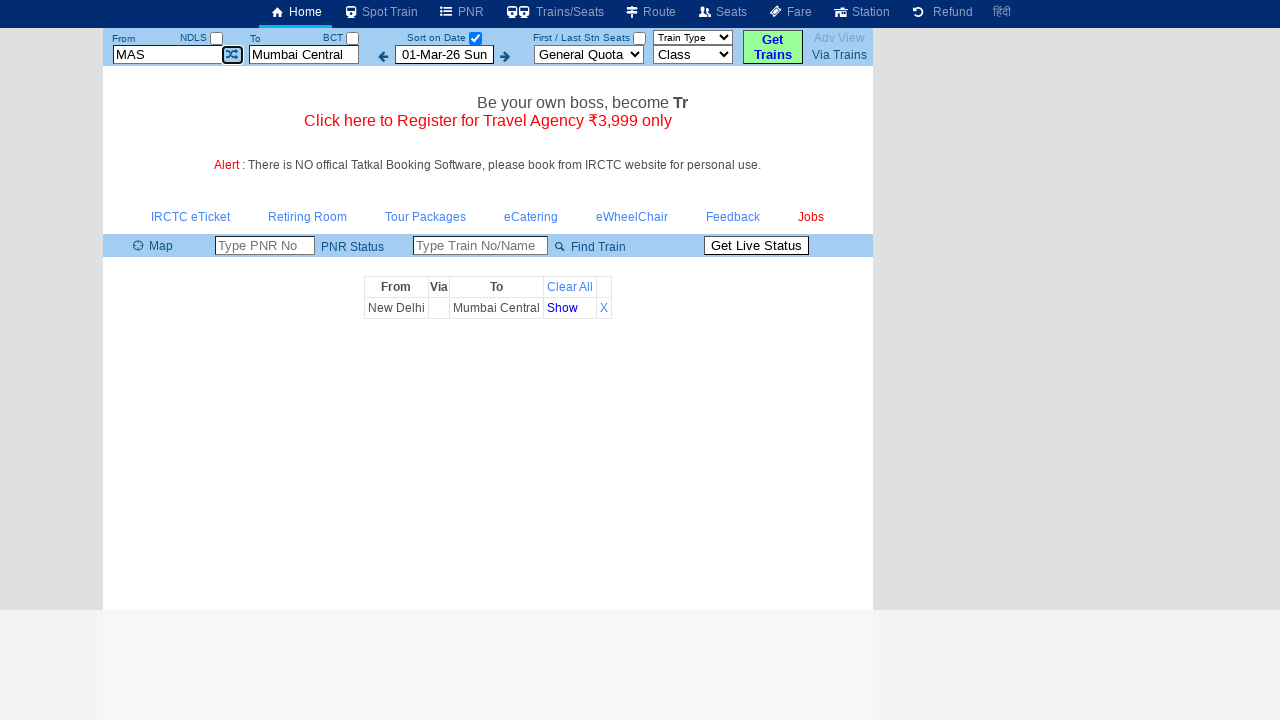

Cleared destination station field on #txtStationTo
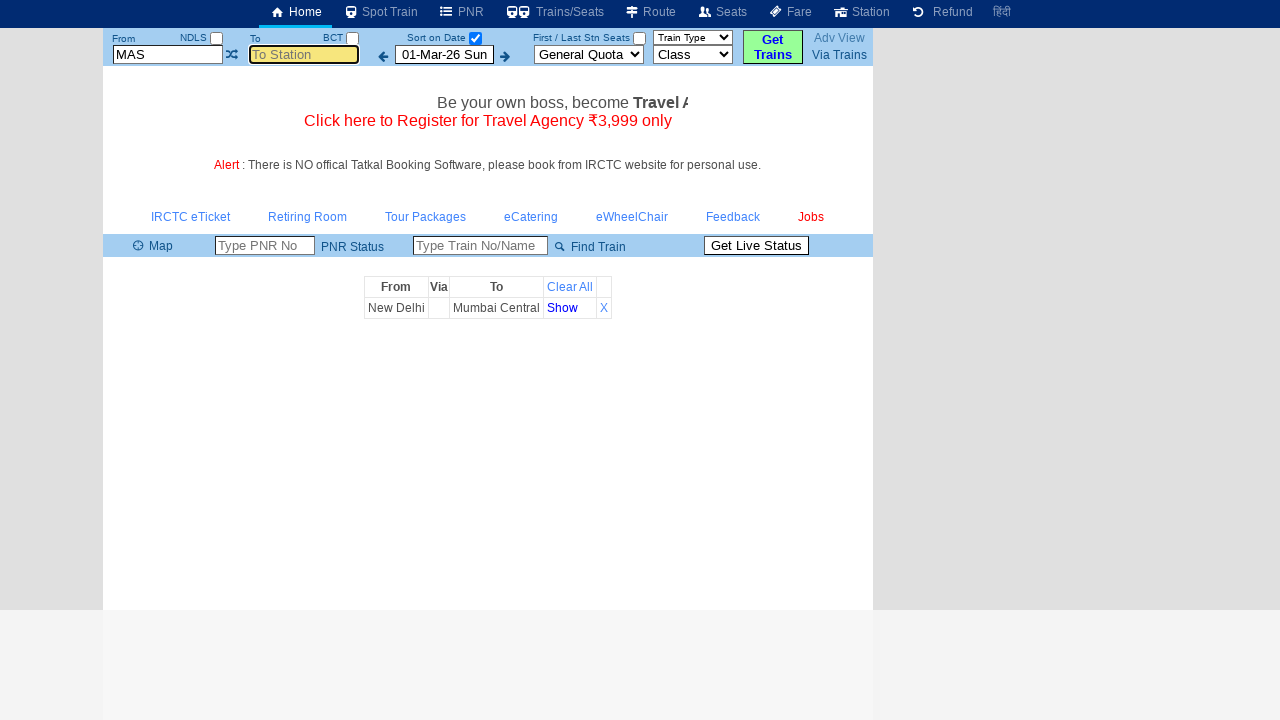

Filled destination station field with 'HWH' (Howrah) on #txtStationTo
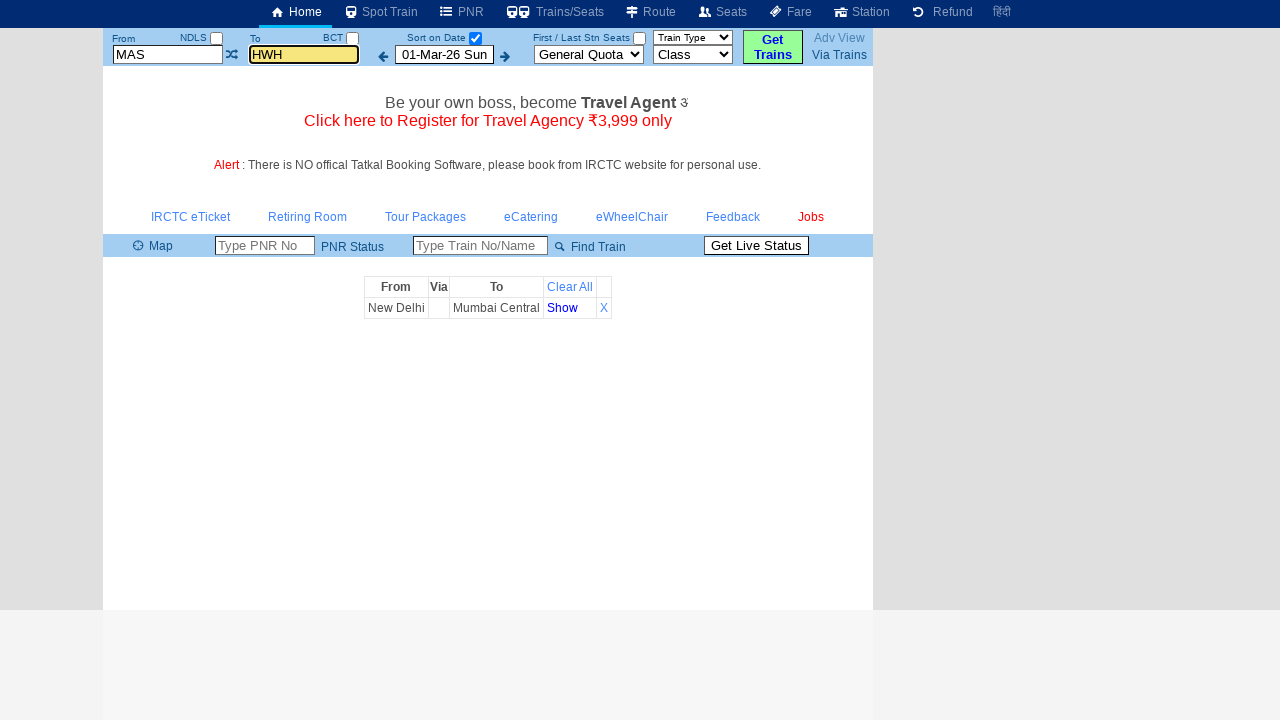

Pressed Tab to move to date field after destination station
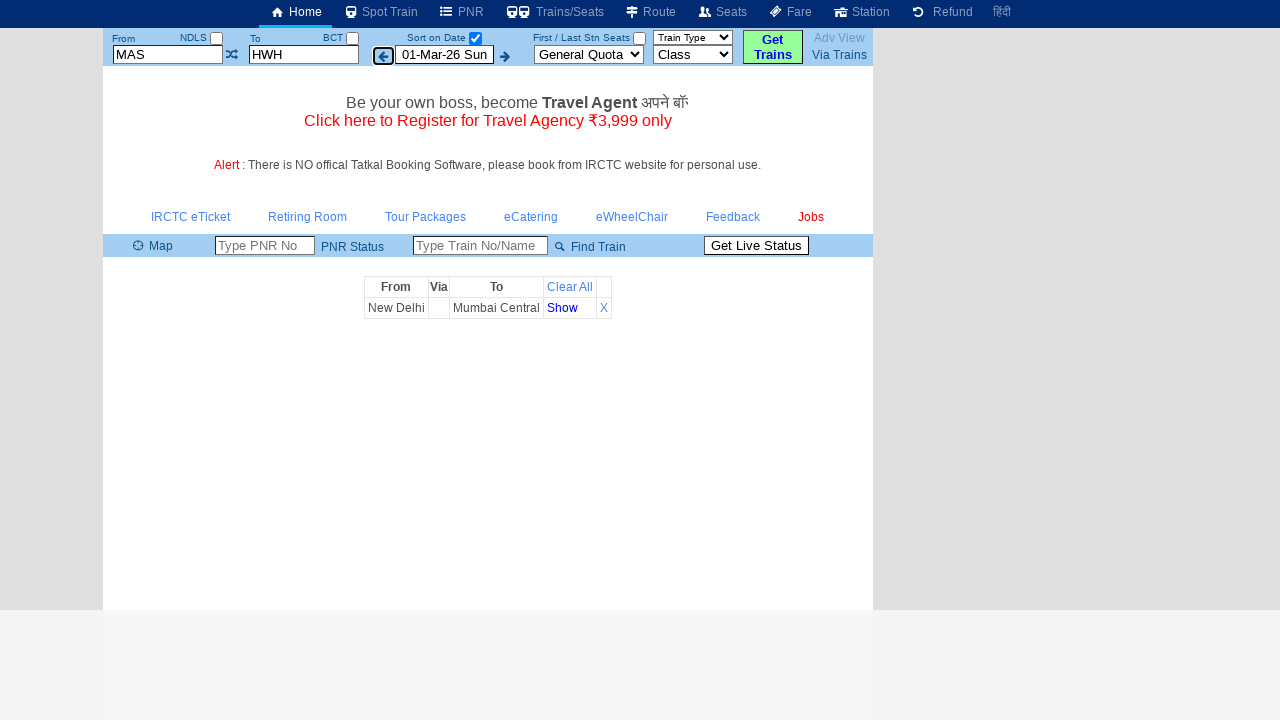

Waited for destination station autocomplete to settle
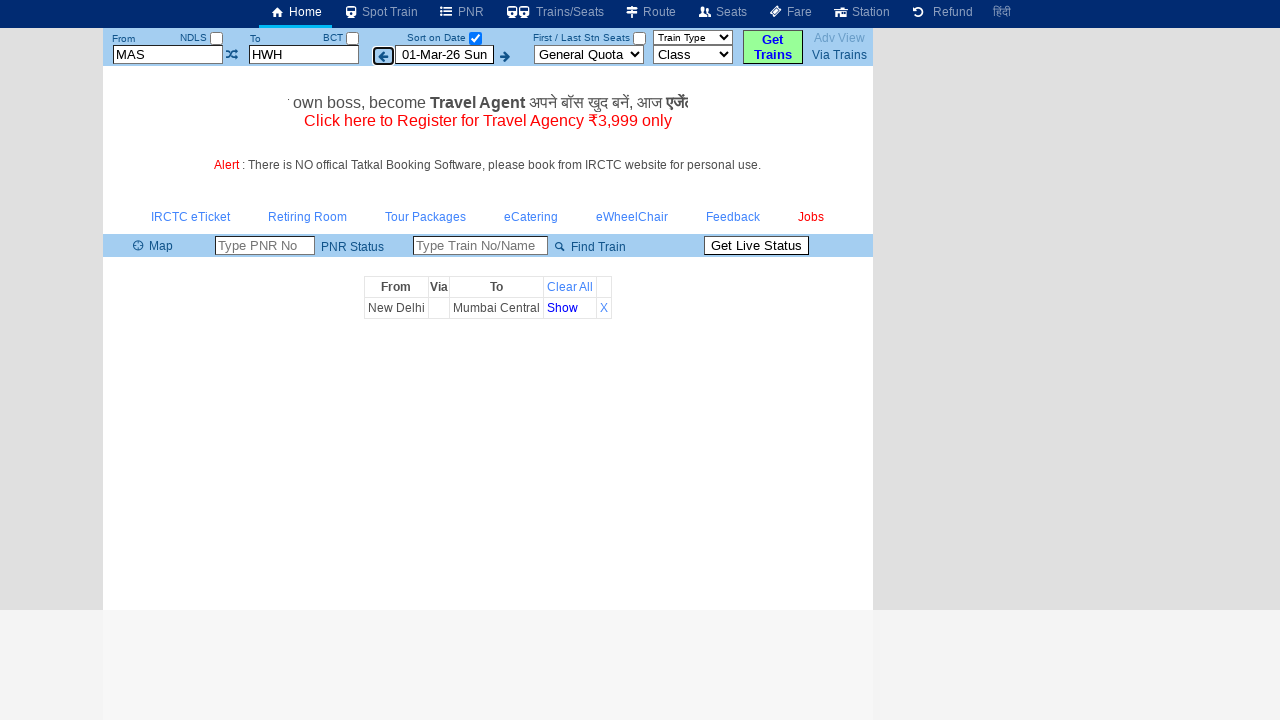

Clicked on departure date picker at (444, 54) on input[title='Select Departure date for availability']
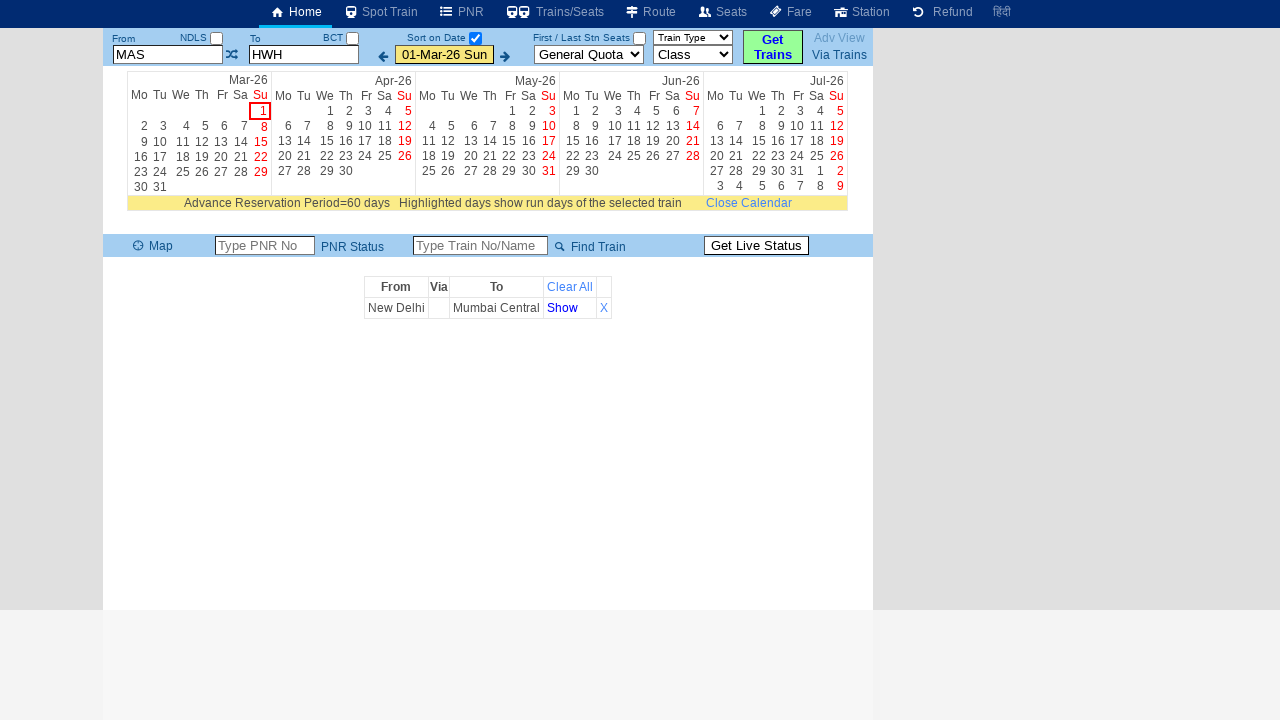

Waited for date picker calendar to appear
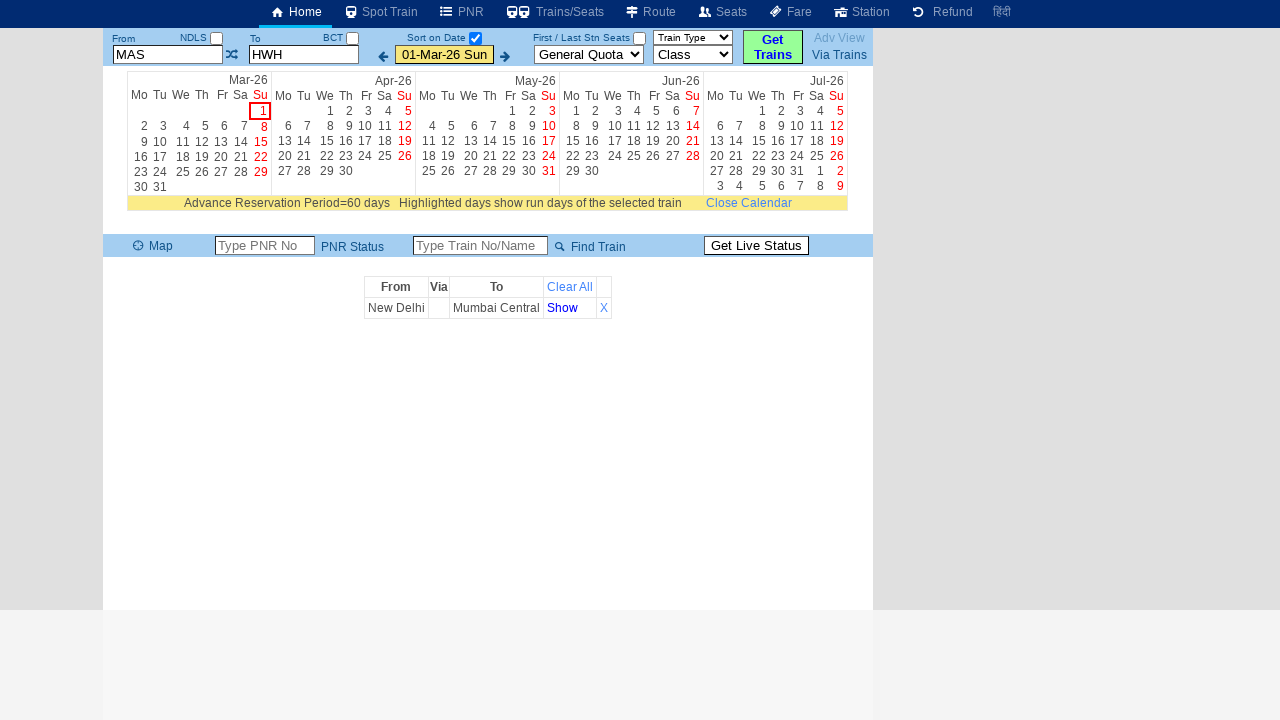

Selected a date from the calendar (3rd month, 5th row, 7th column) at (549, 126) on (//table[@class='Month'])[3]//tr[5]/td[7]
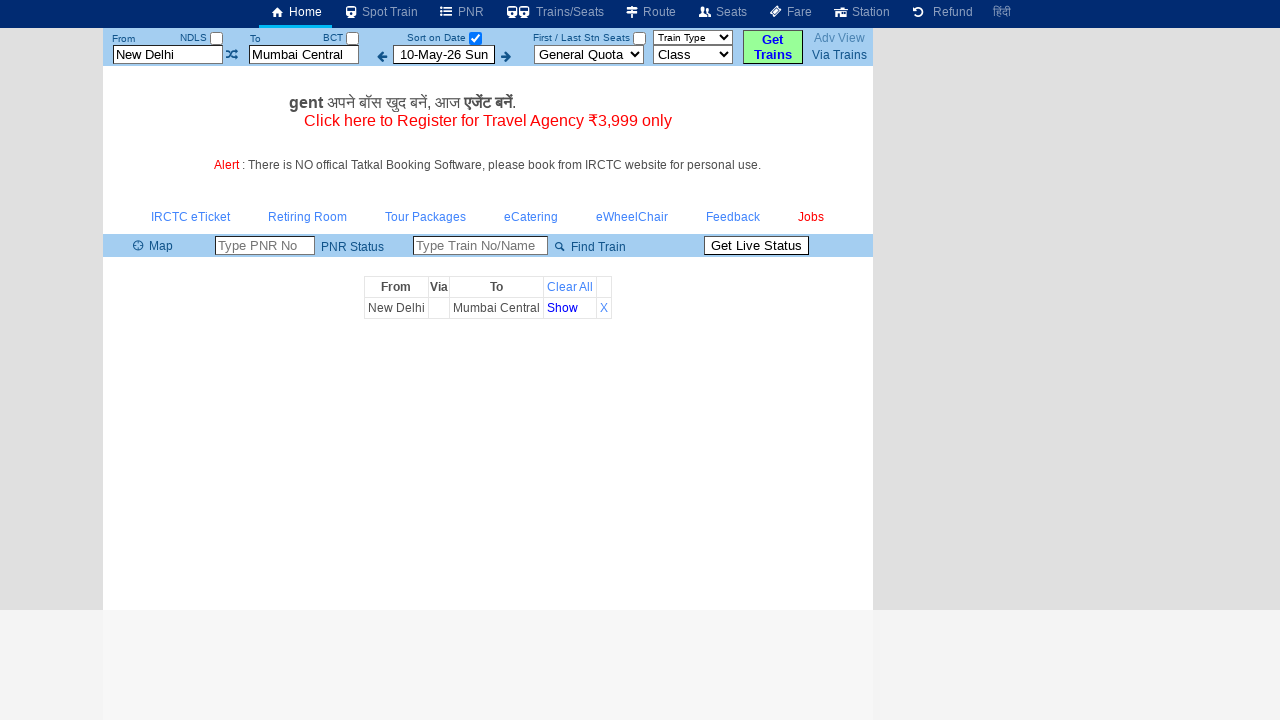

Waited for date selection to be processed
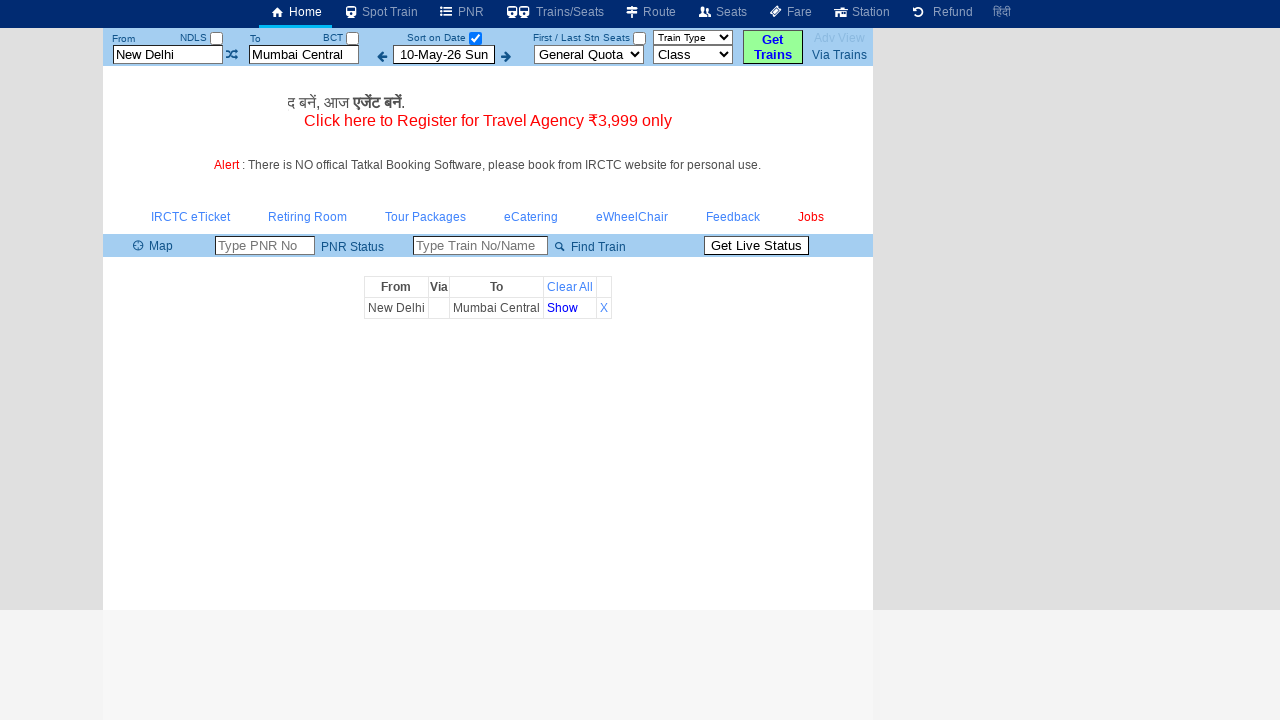

Clicked search button to find trains at (773, 47) on #buttonFromTo
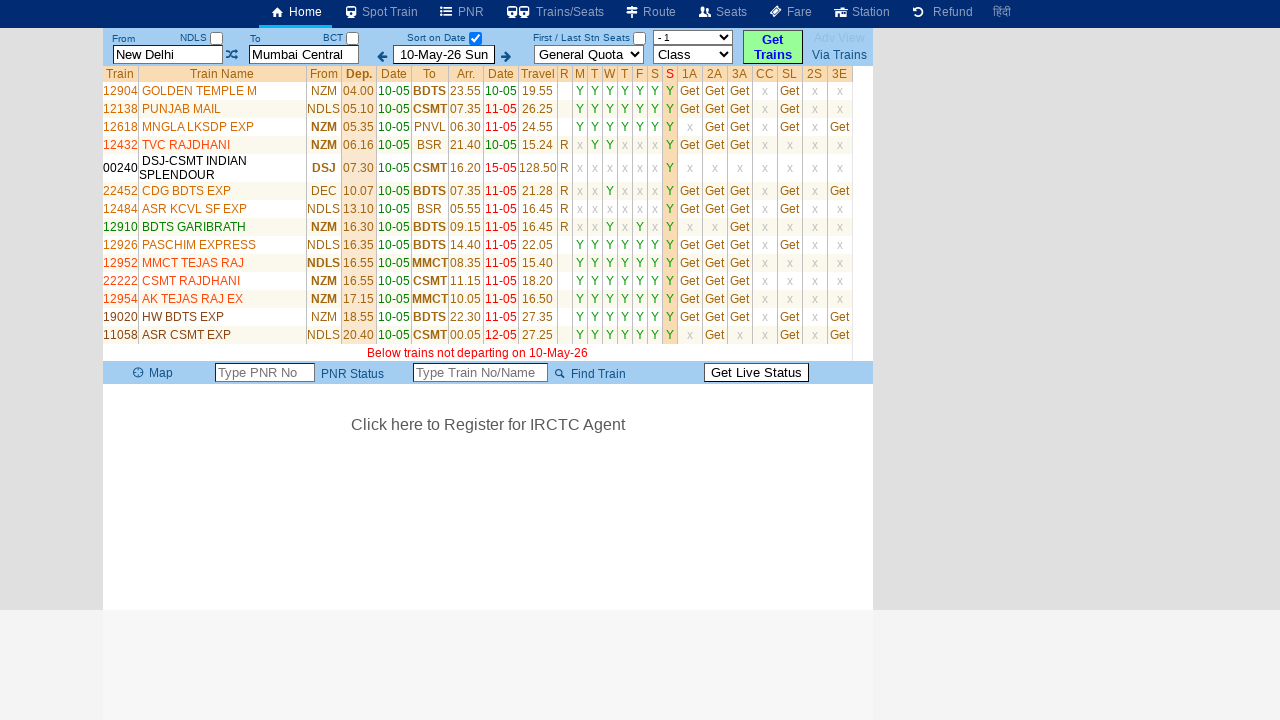

Train results loaded successfully
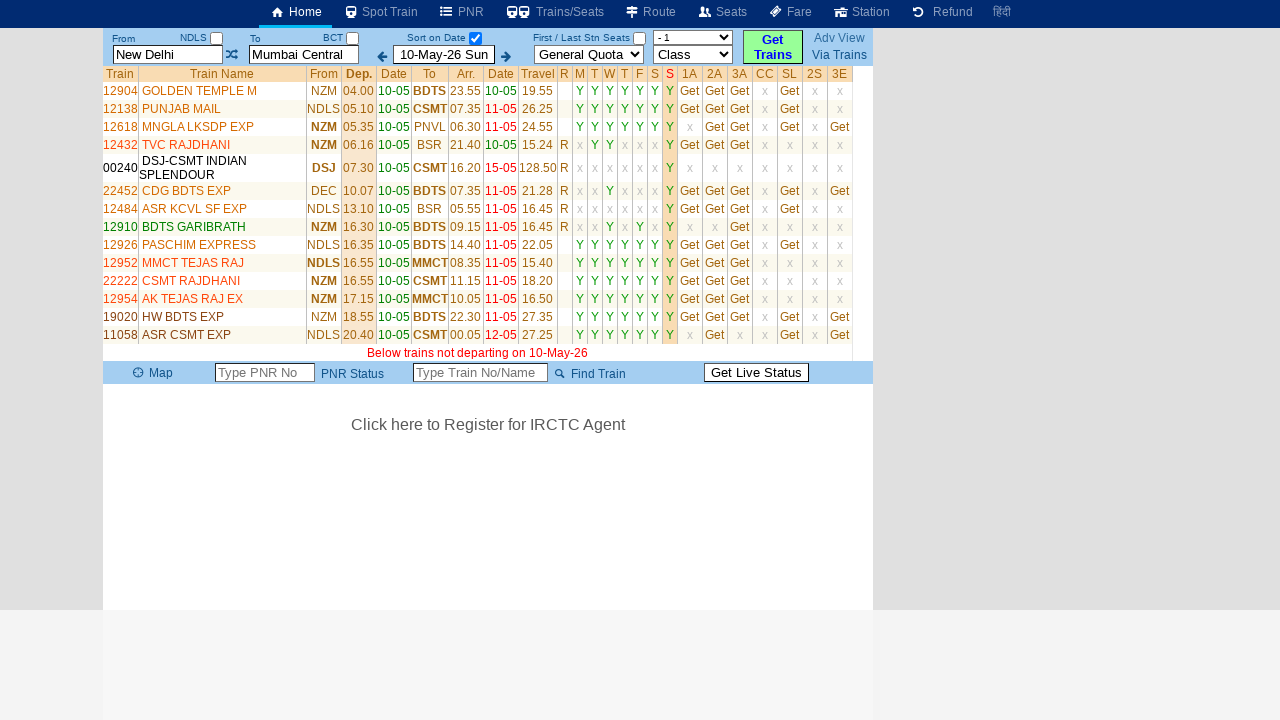

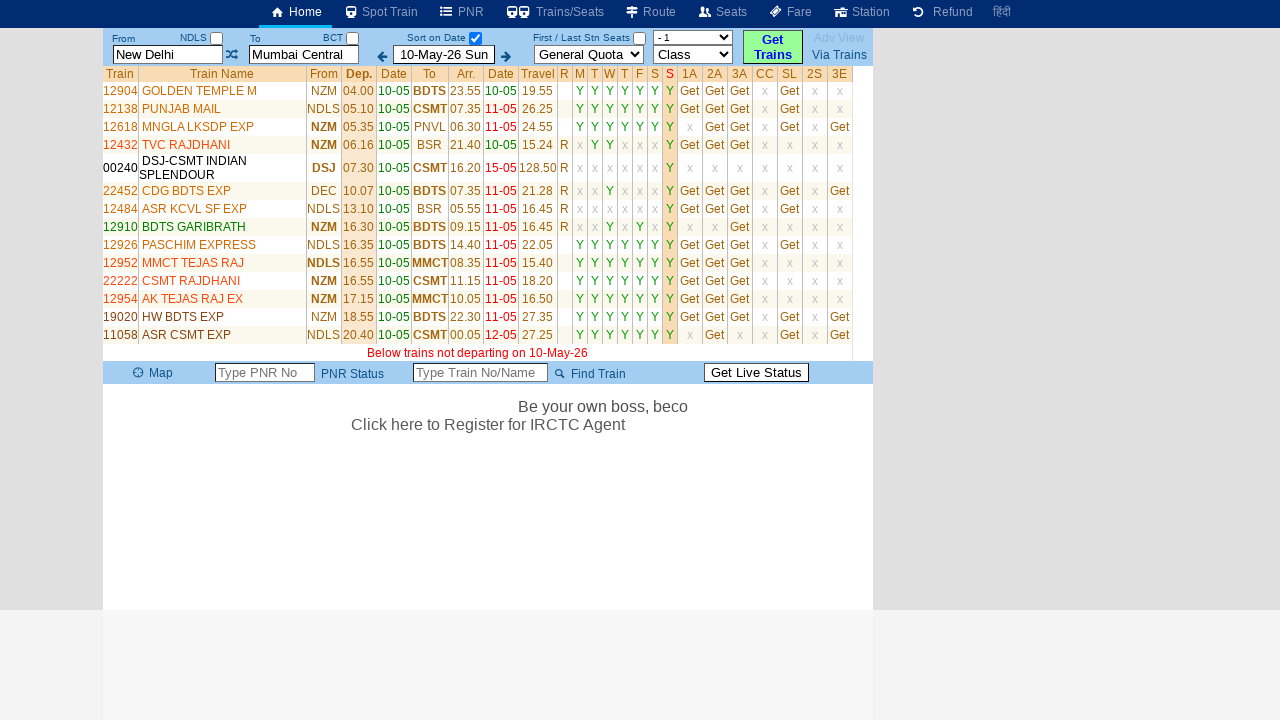